Tests relative locator functionality on an Angular practice form by interacting with various form elements using relative positioning

Starting URL: https://rahulshettyacademy.com/angularpractice/

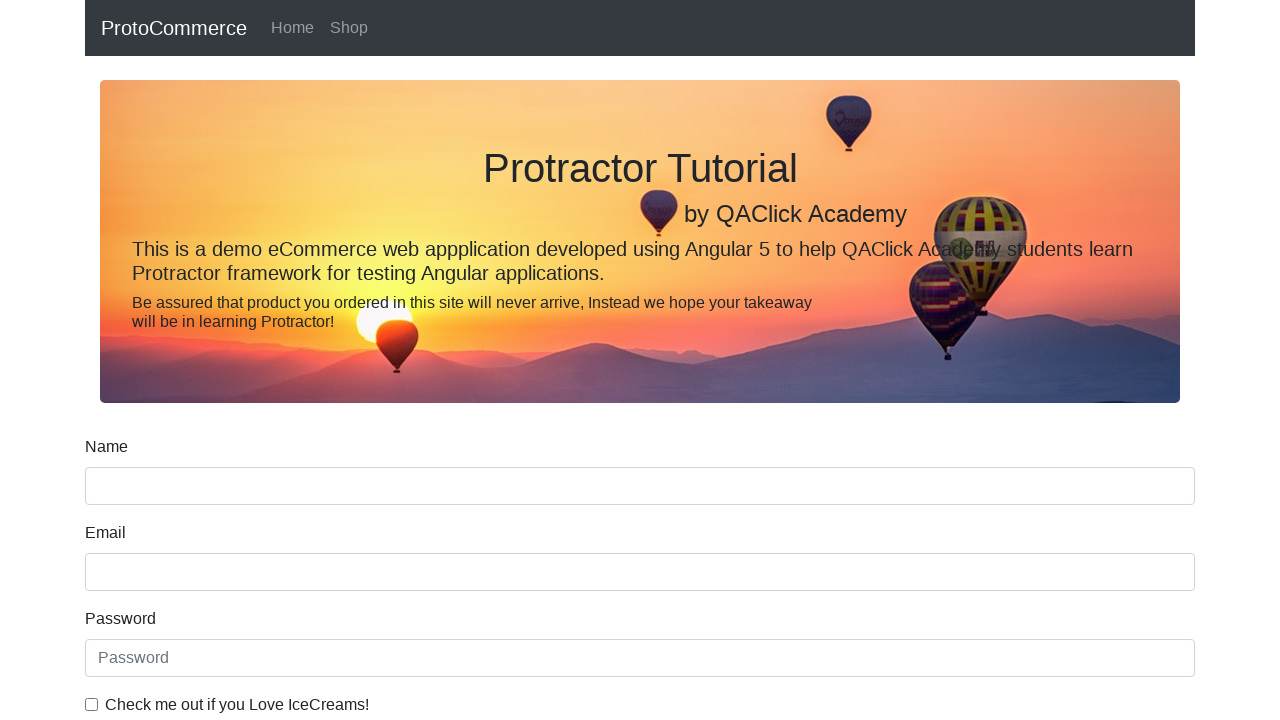

Located name input field
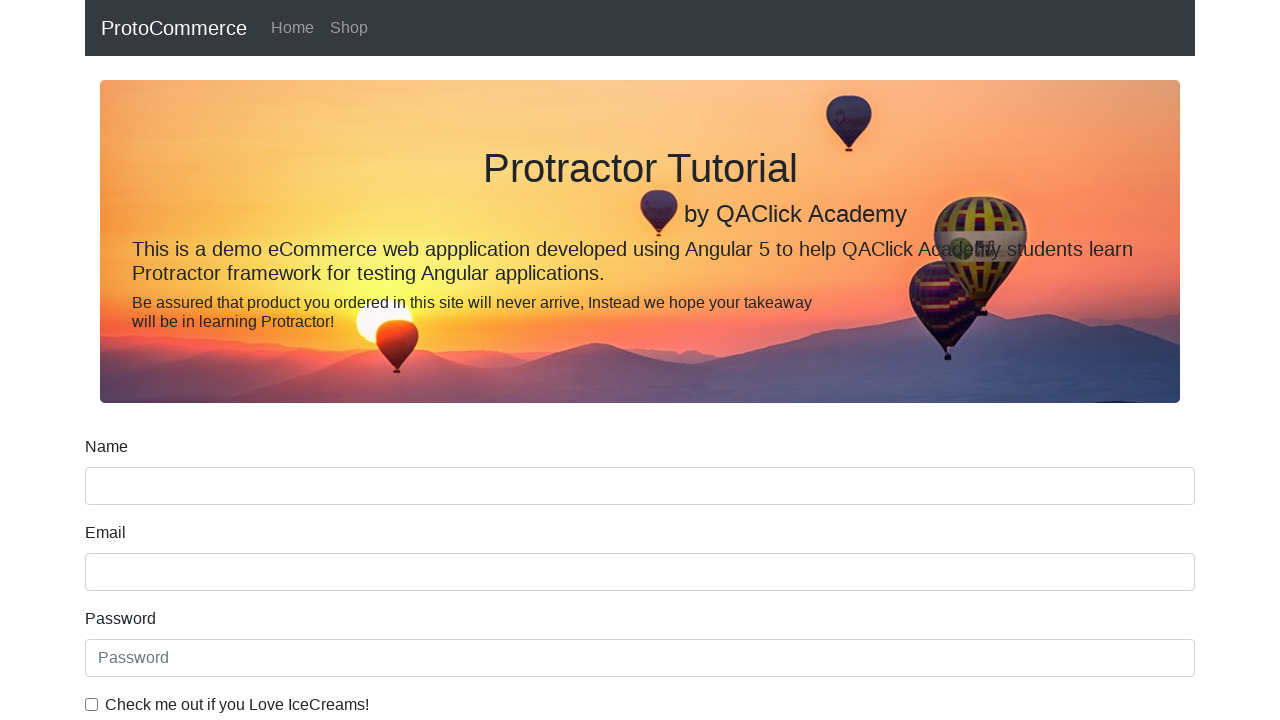

Located label above name input using relative locator
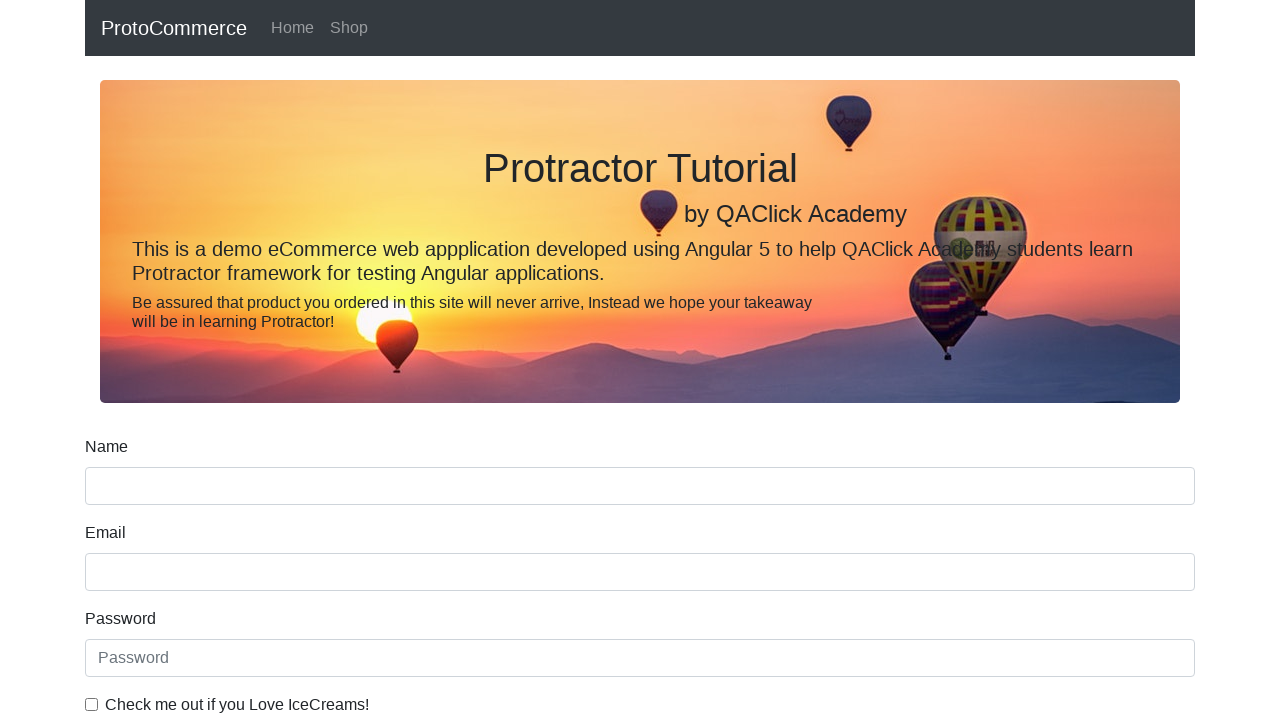

Printed text content of label above name input
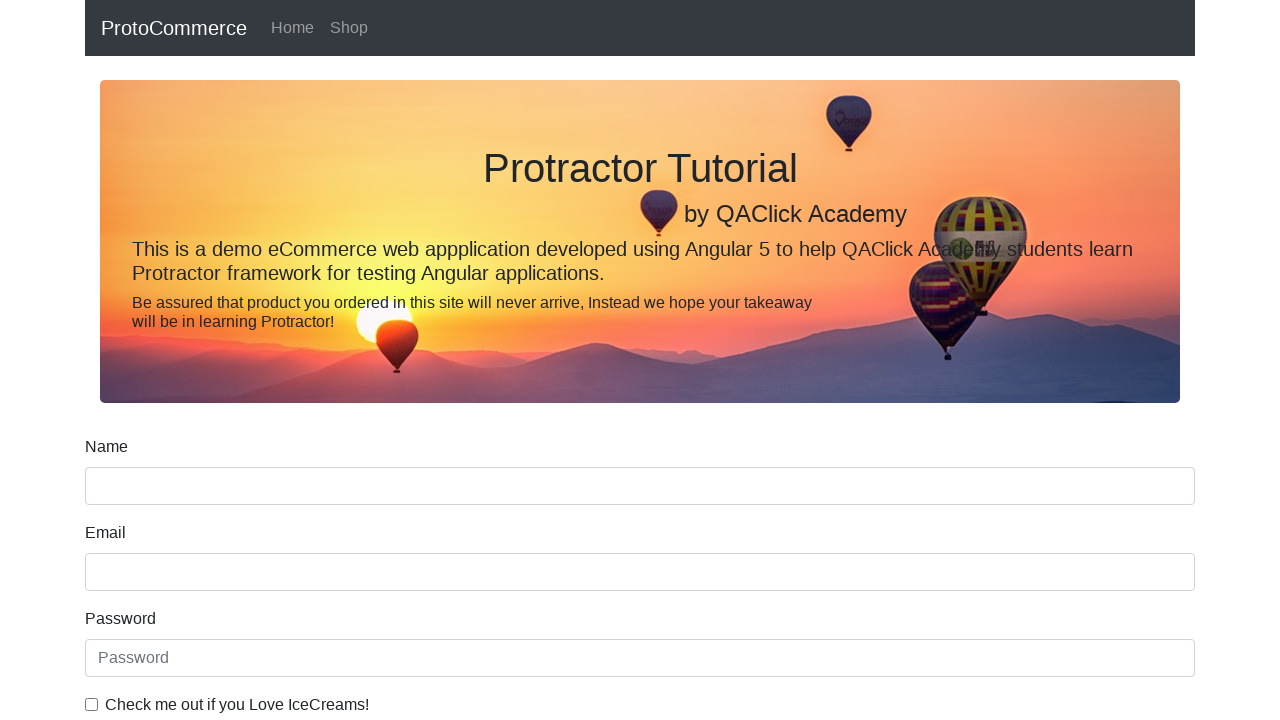

Scrolled down 5000 pixels to reveal more form elements
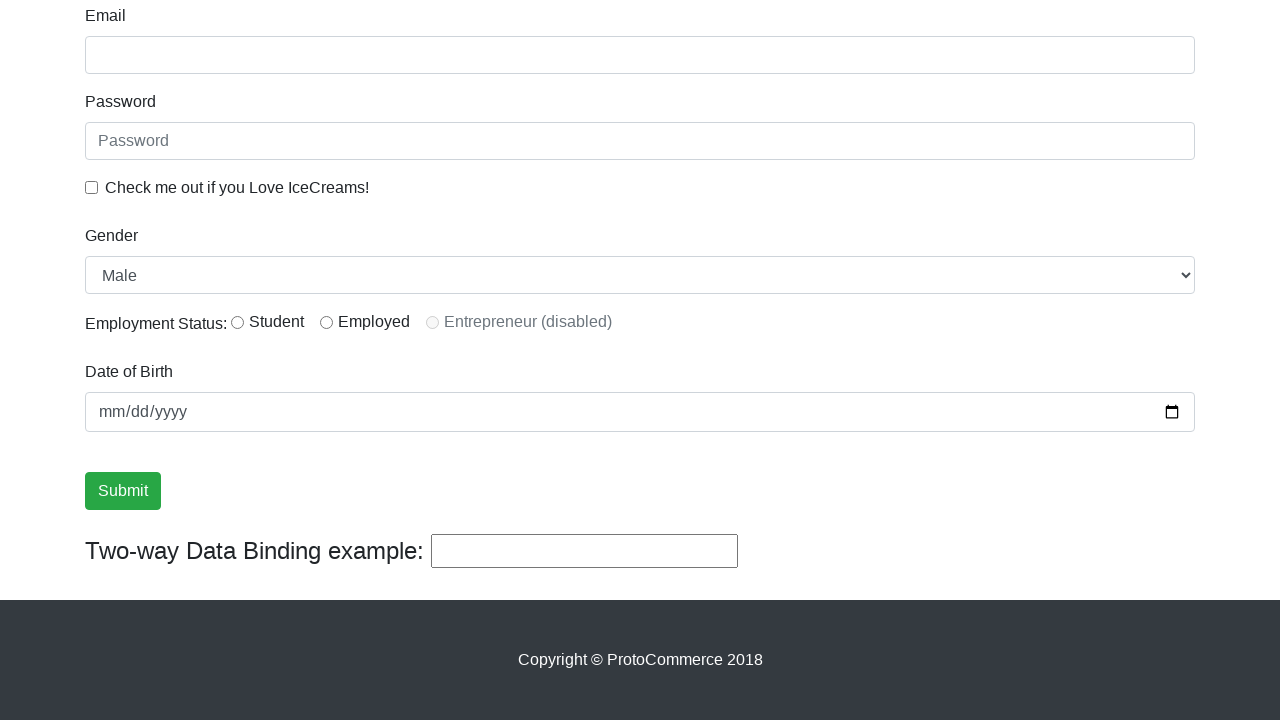

Located date of birth input field
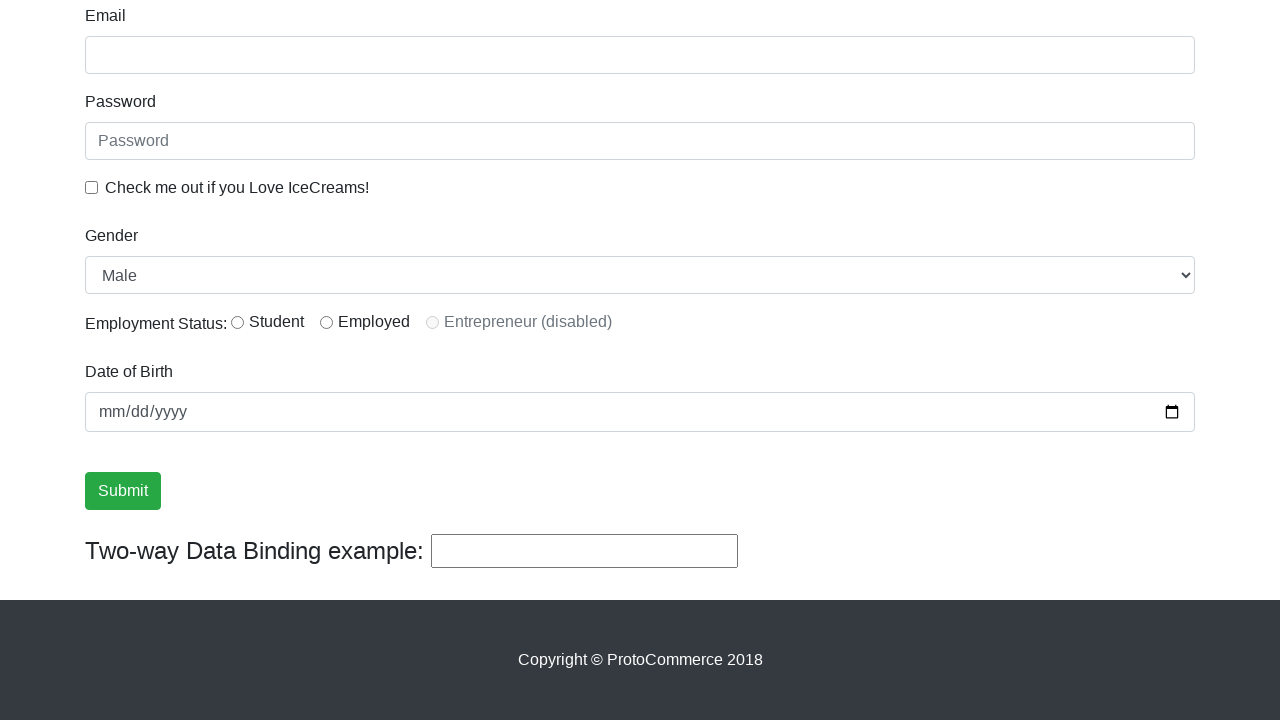

Clicked Submit button below date of birth field at (123, 491) on input[value='Submit']
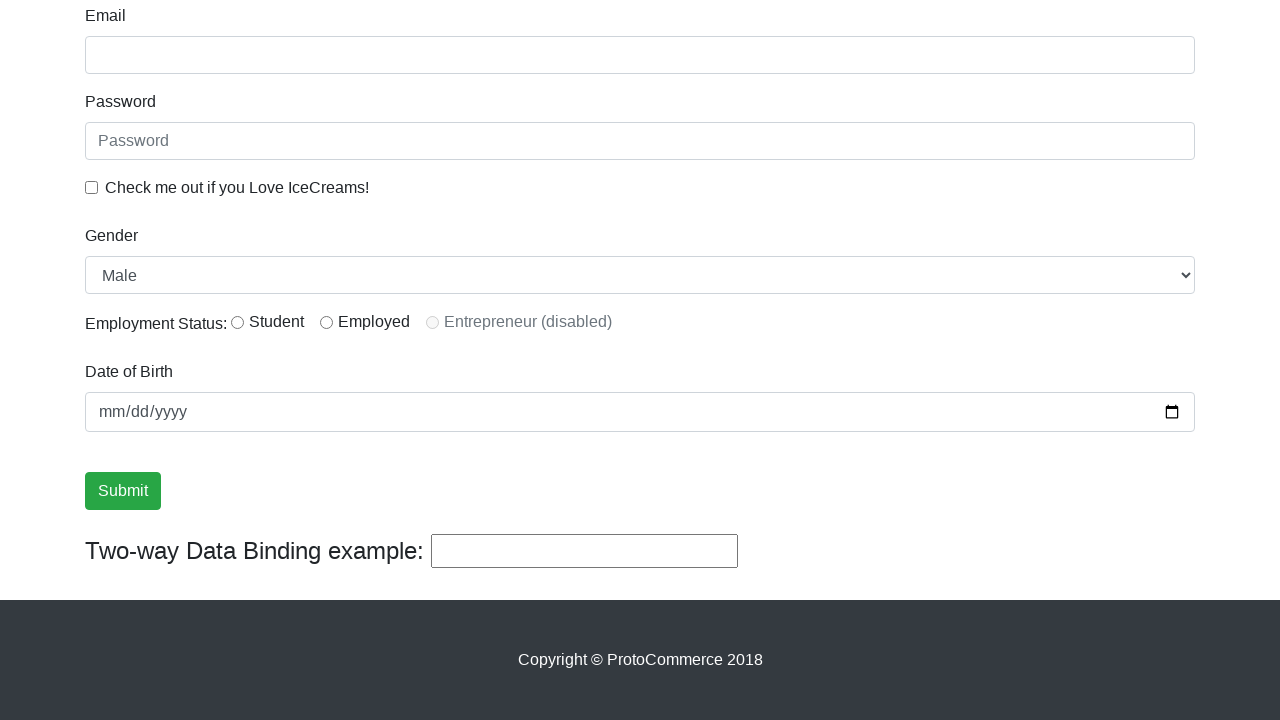

Located ice cream checkbox label
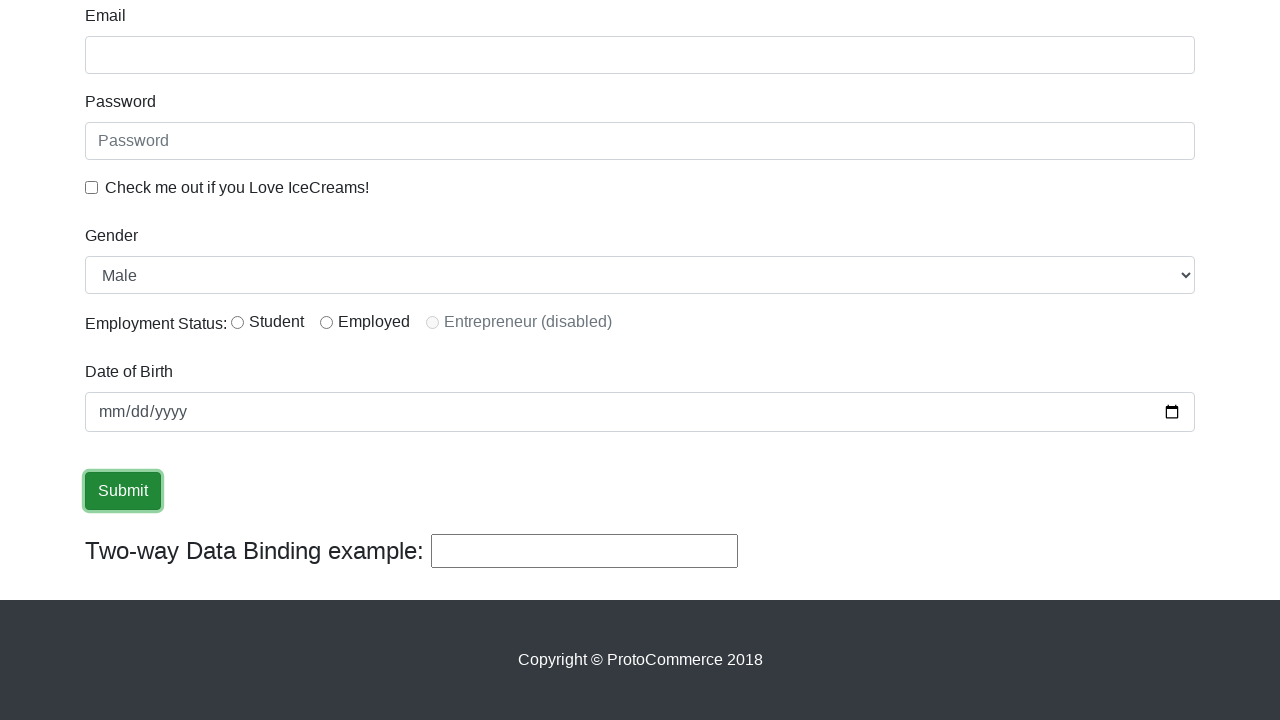

Clicked ice cream checkbox at (92, 187) on #exampleCheck1
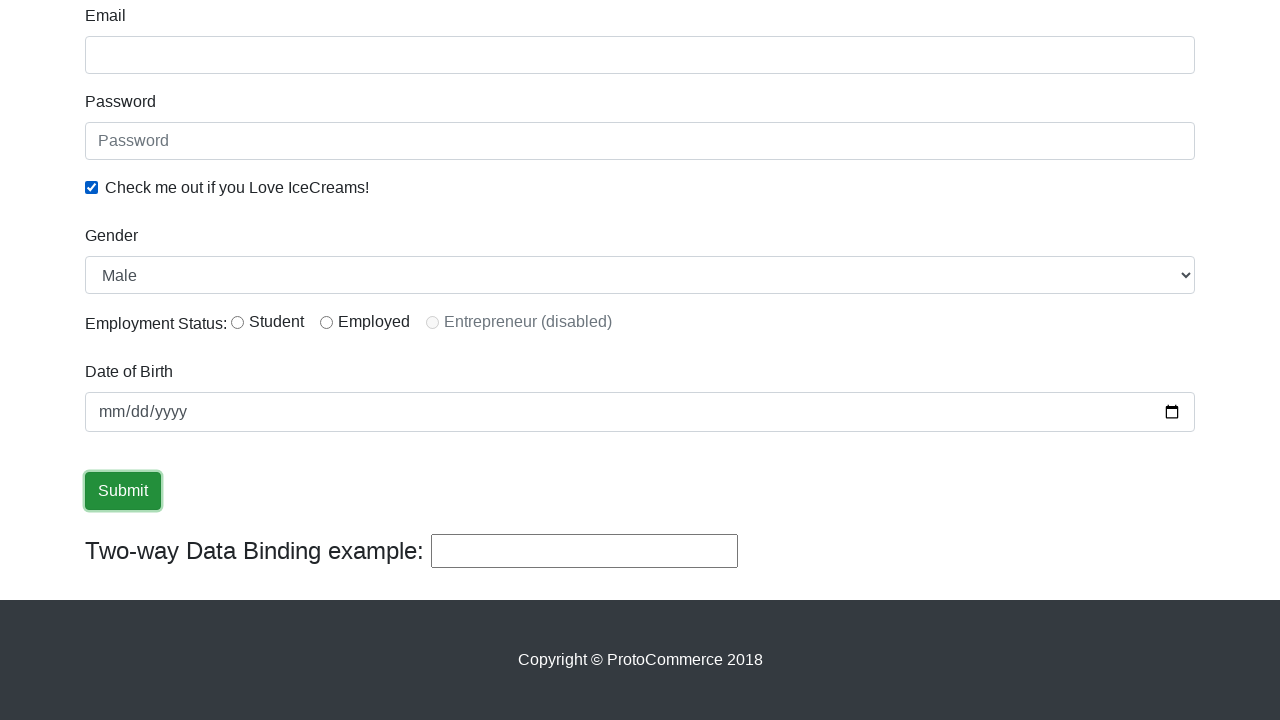

Located radio button using relative locator
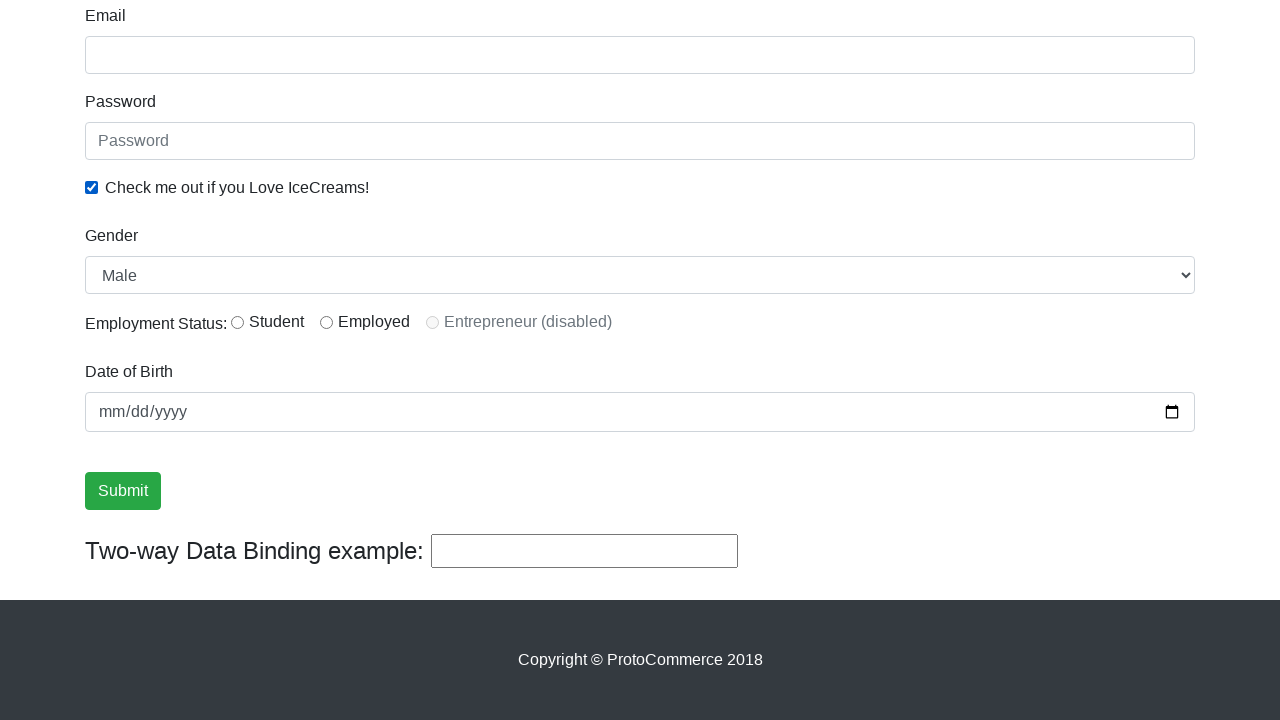

Located label to the right of radio button using CSS adjacent sibling selector
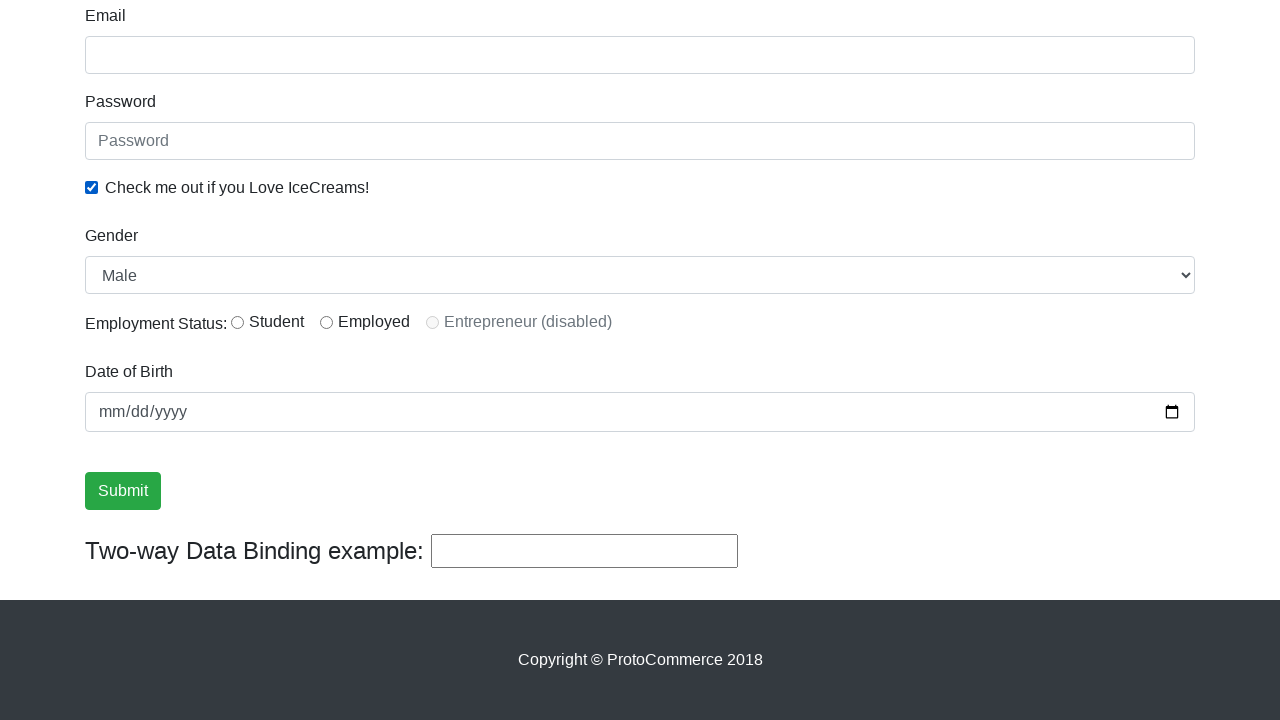

Printed text content of label to the right of radio button
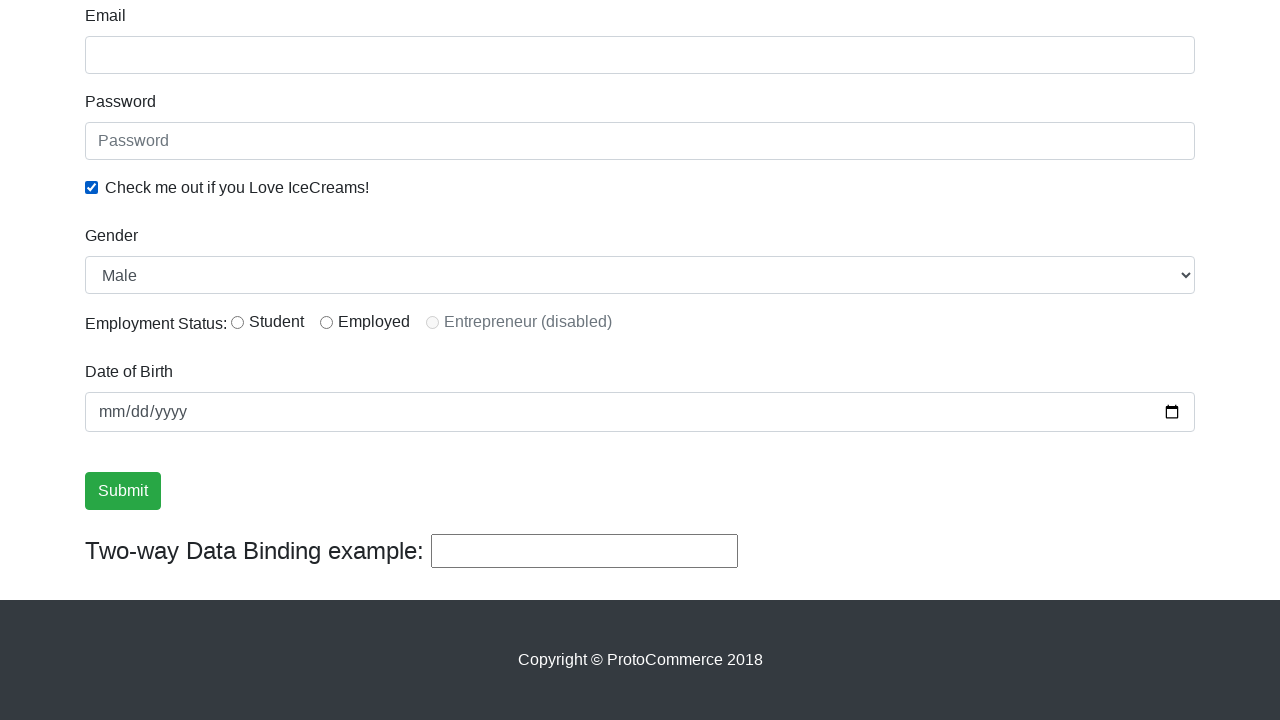

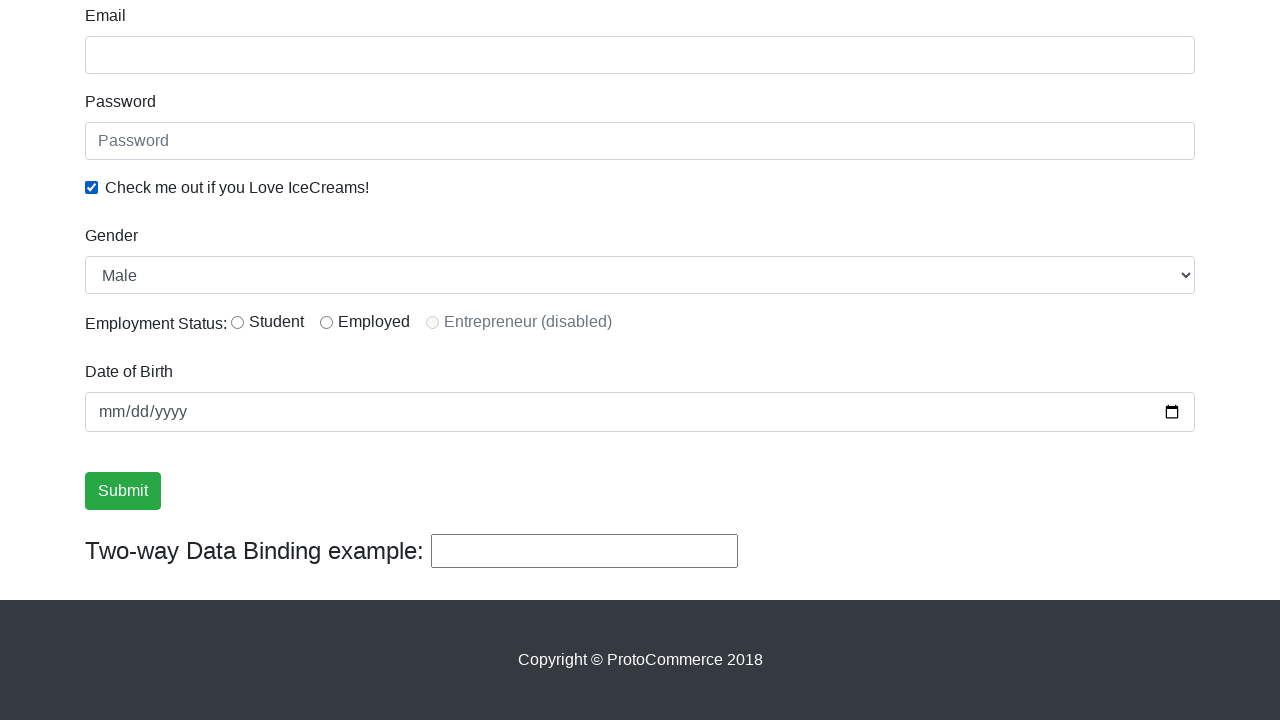